Tests hover functionality on a navigation menu, clicks on a Portfolio link which opens in a new window, then verifies an element exists on the new page

Starting URL: https://popageorgianvictor.github.io/PRESENTATION-SITE/

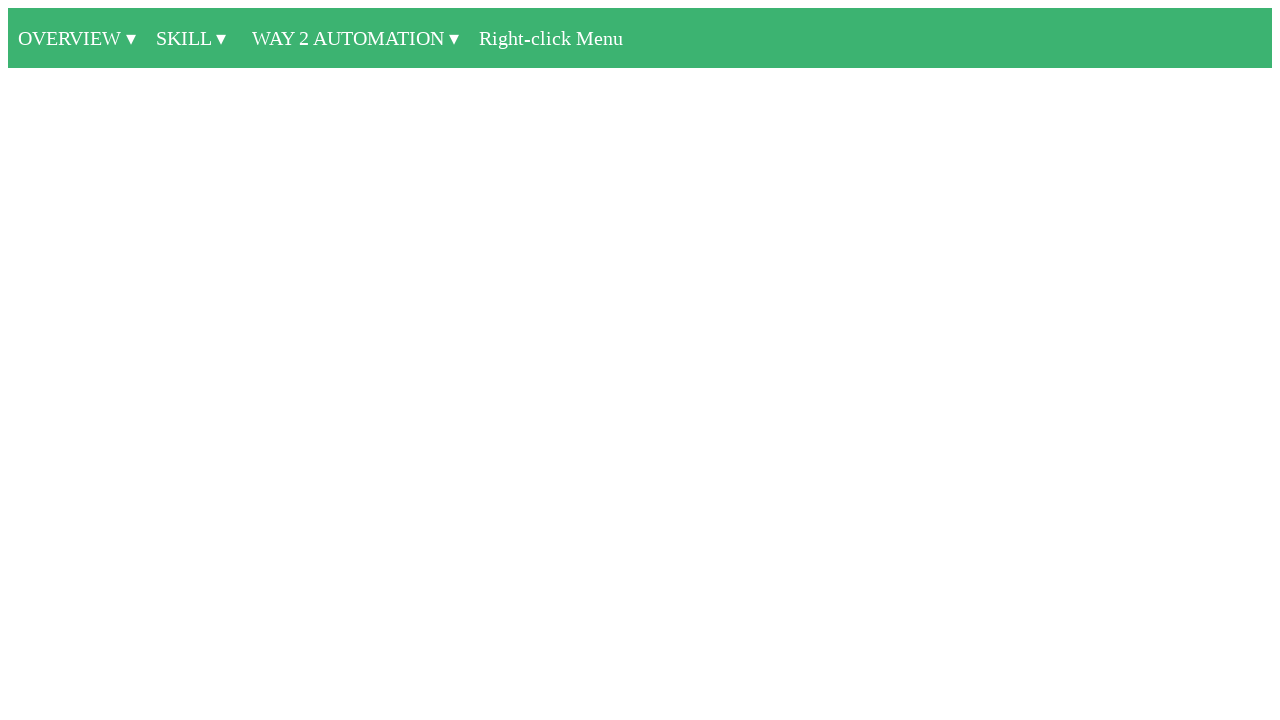

Hovered over navigation menu element at (77, 38) on #container a >> nth=0
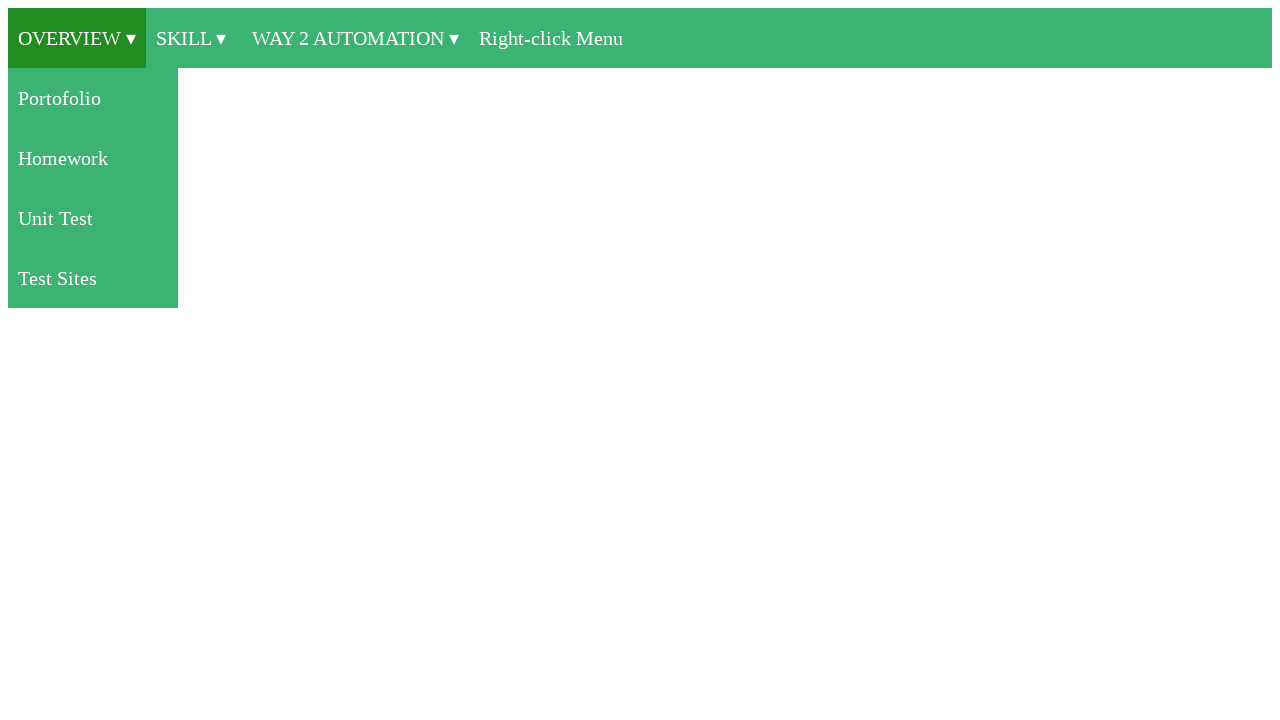

Clicked on Portfolio link at (93, 98) on a:text('Portofolio')
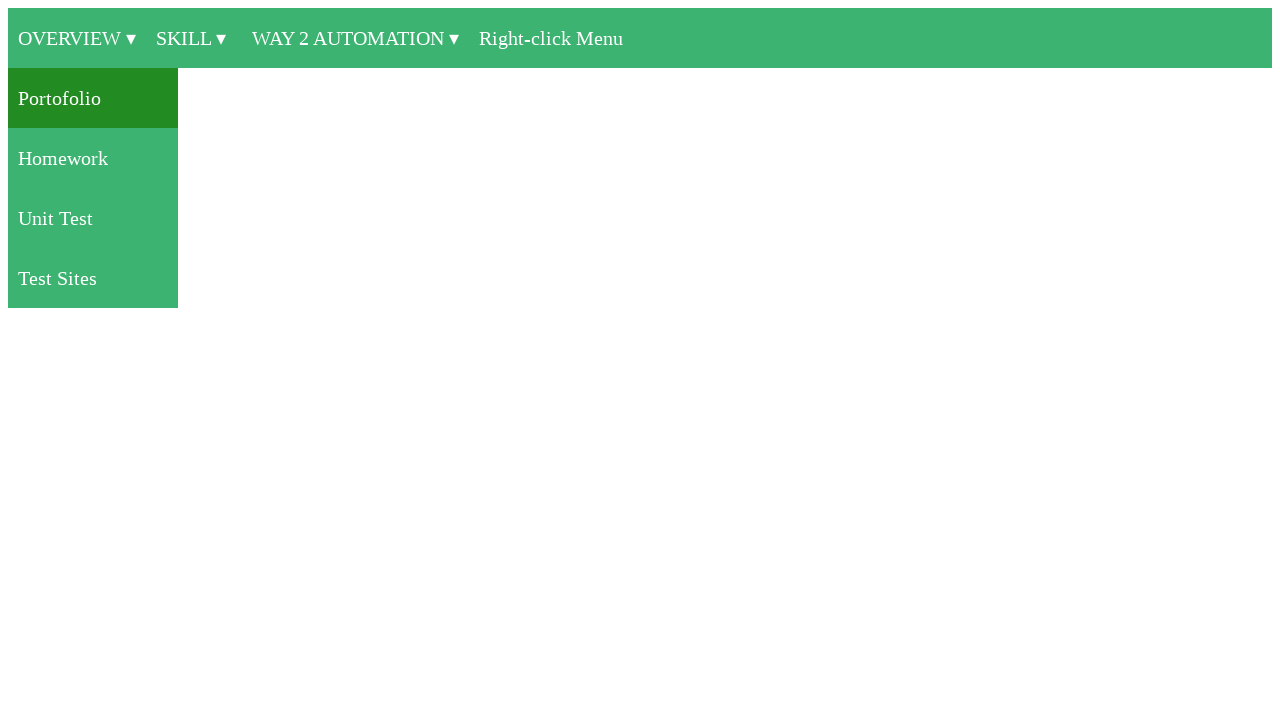

Waited for new window to open
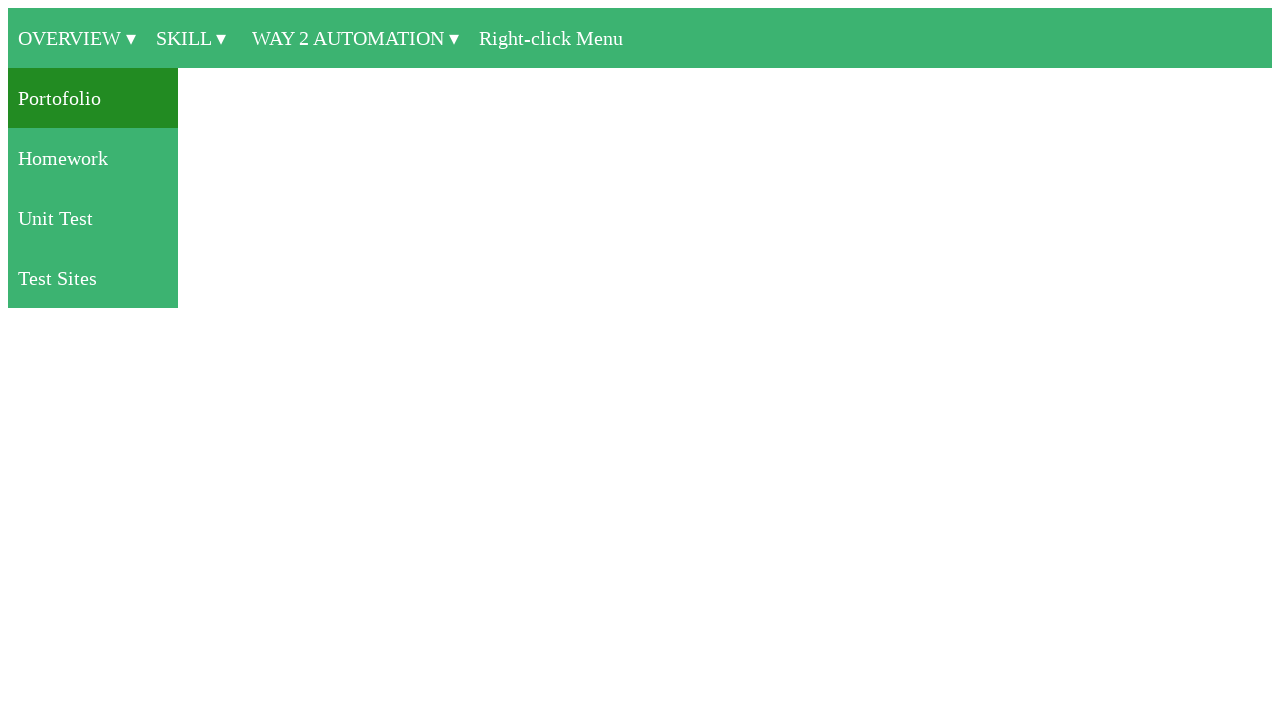

New window/tab detected
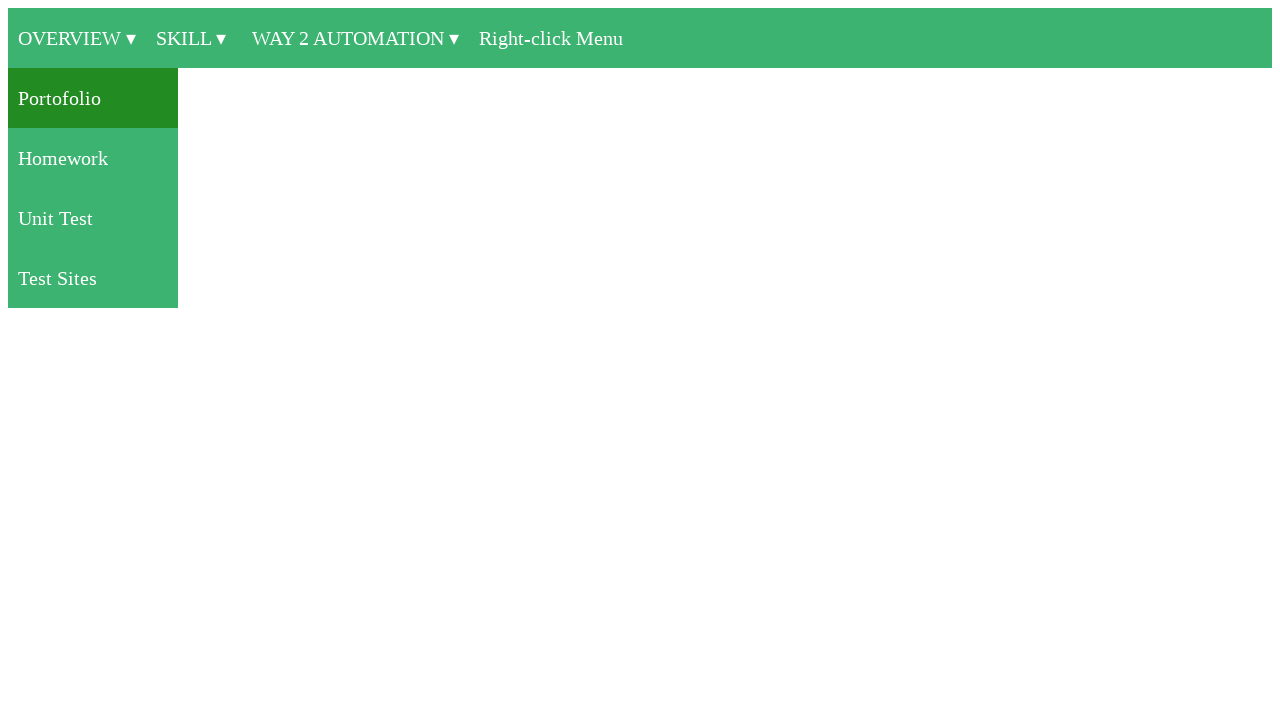

New page loaded completely
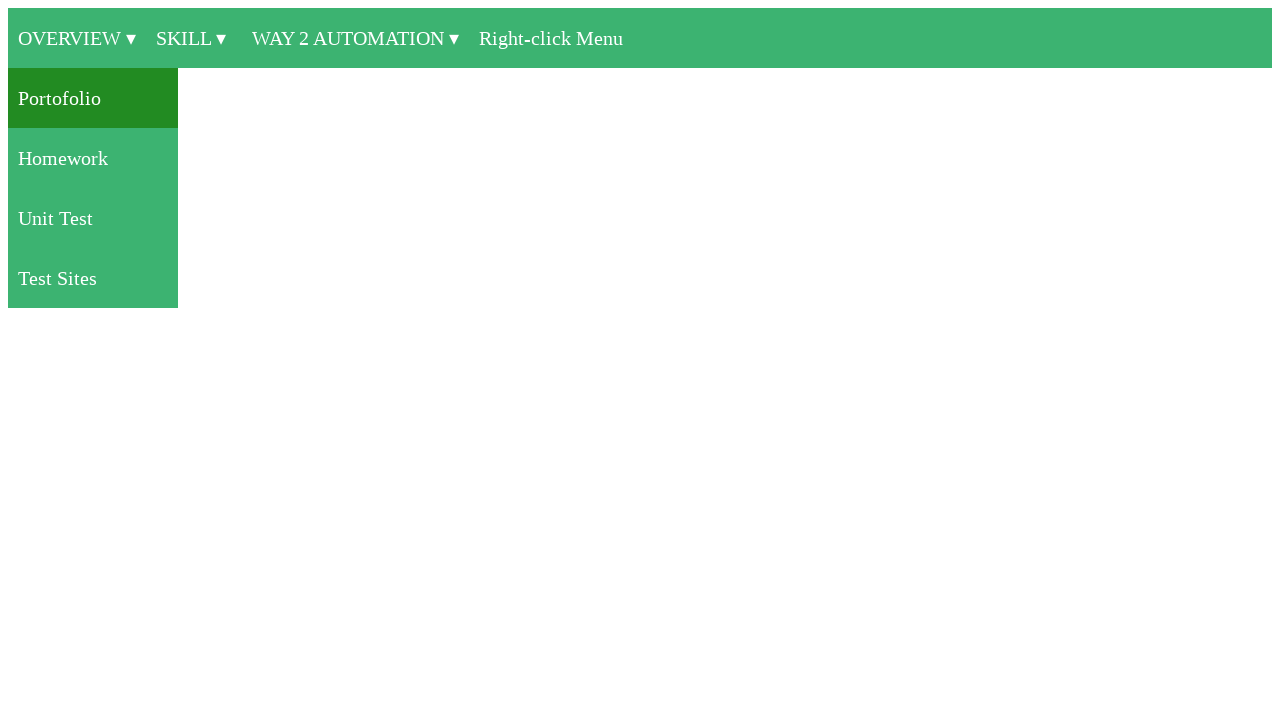

New page title: GitHub - PopaGeorgianVictor/PORTOFOLIO: small steps are the best way to tackle big goals
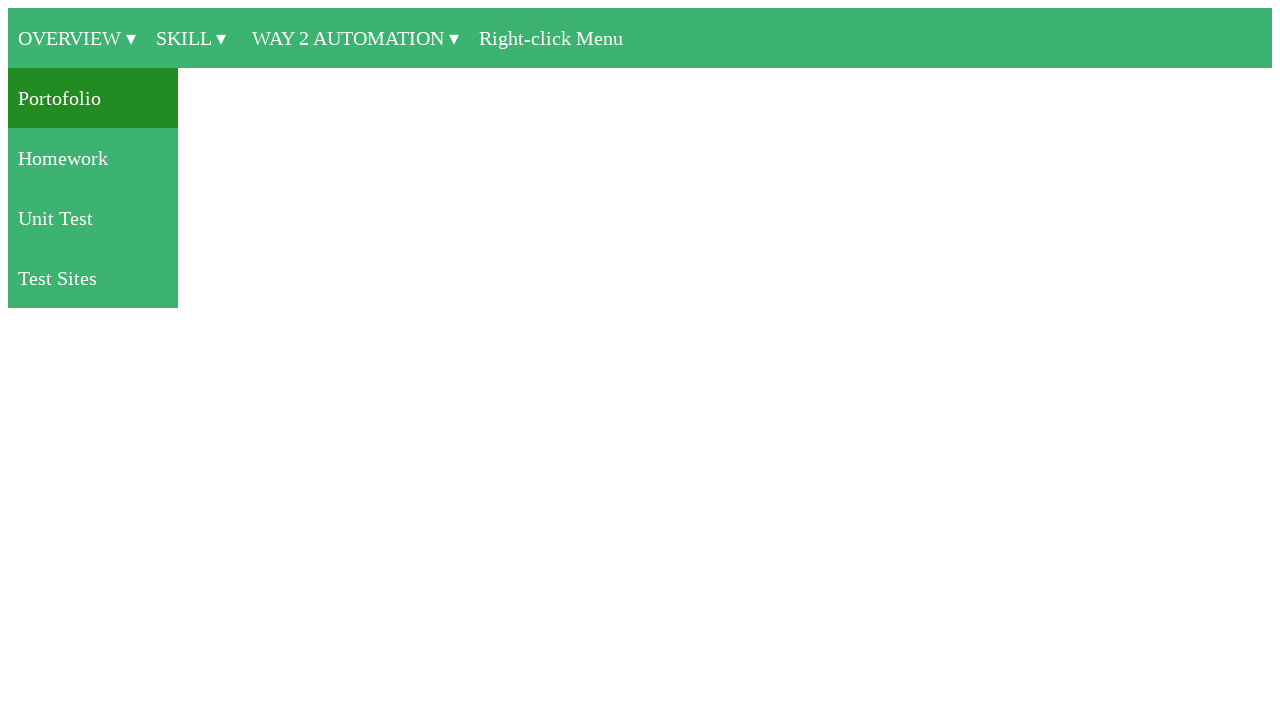

Portfolio element found on new page
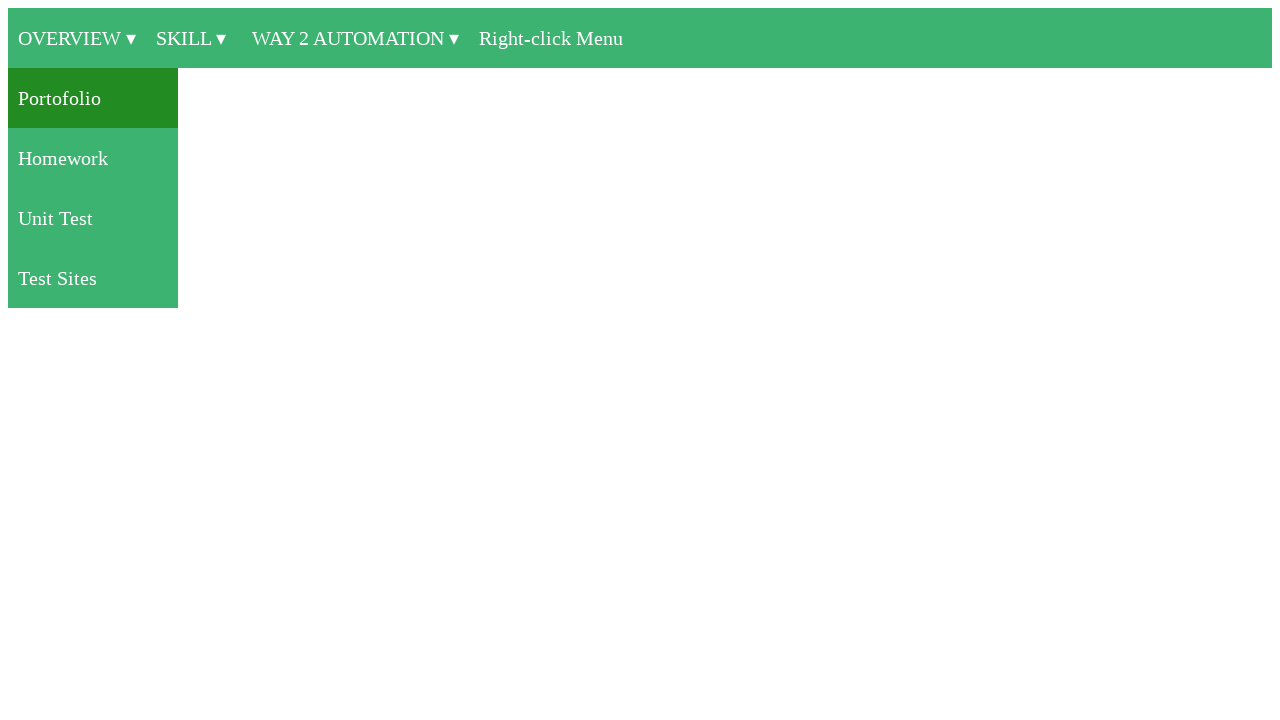

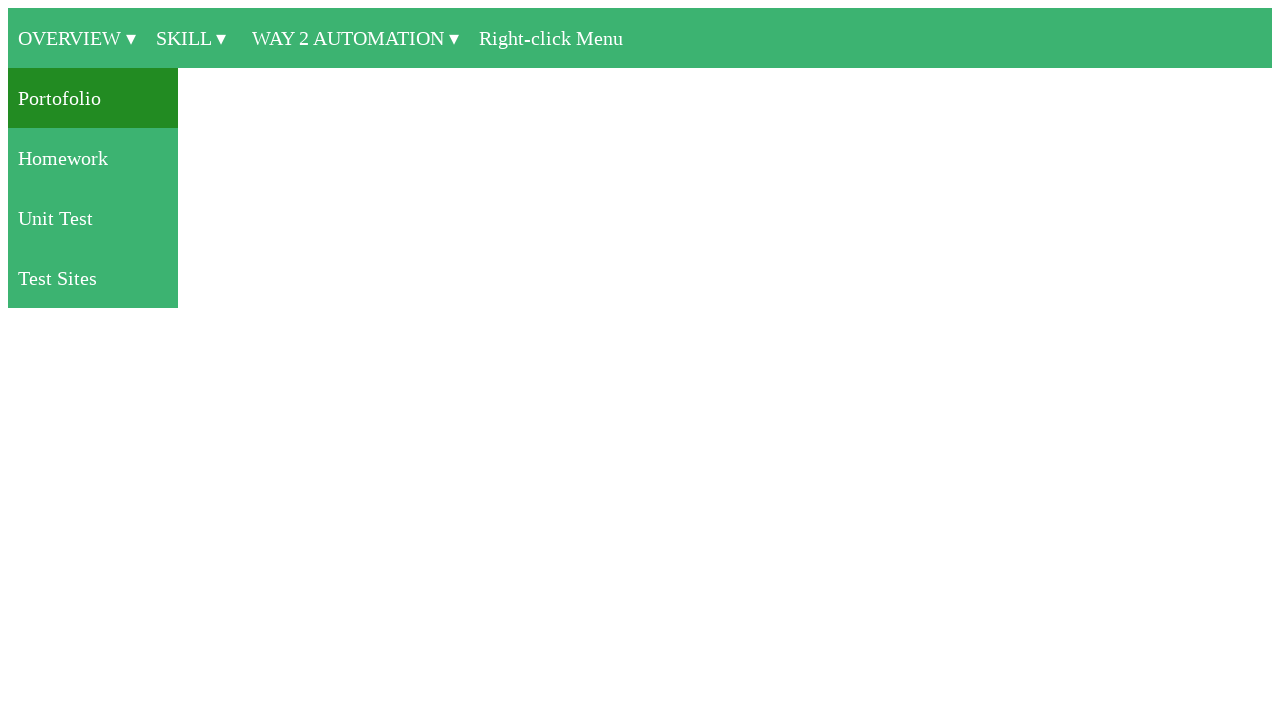